Opens Flipkart homepage and maximizes the browser window to verify the site loads correctly

Starting URL: https://www.flipkart.com/

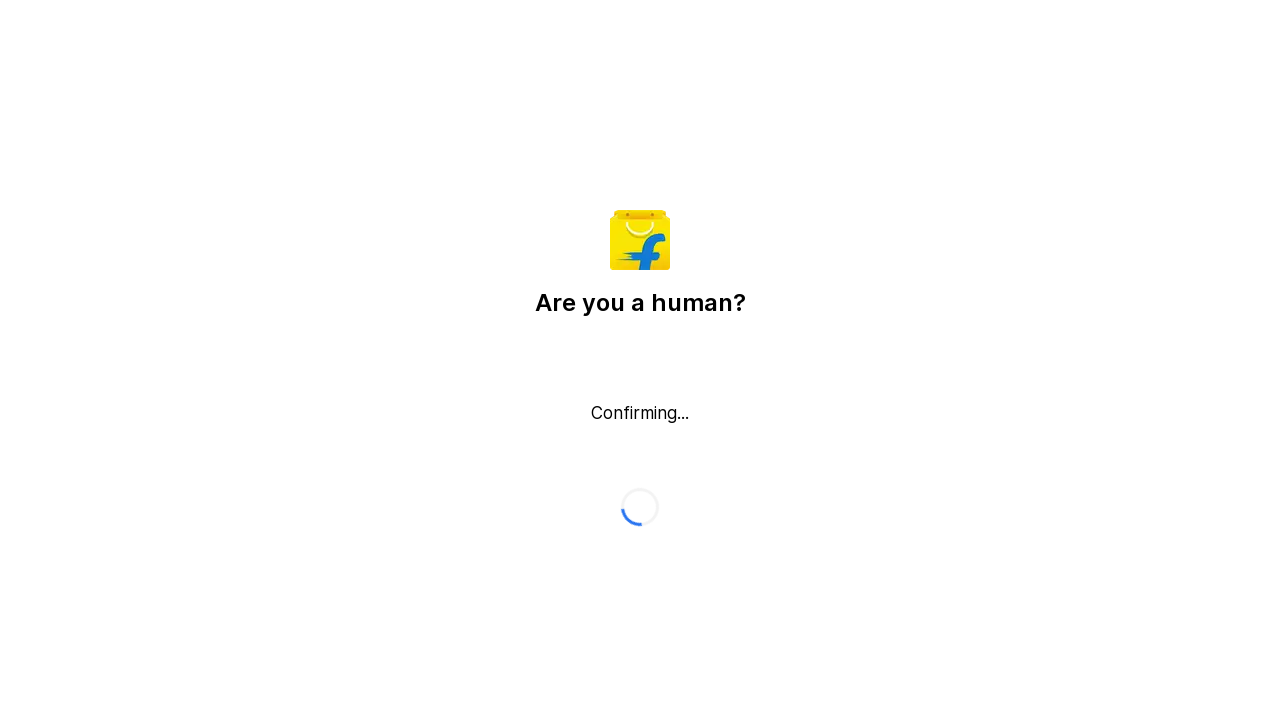

Set viewport size to 1920x1080 to maximize browser window
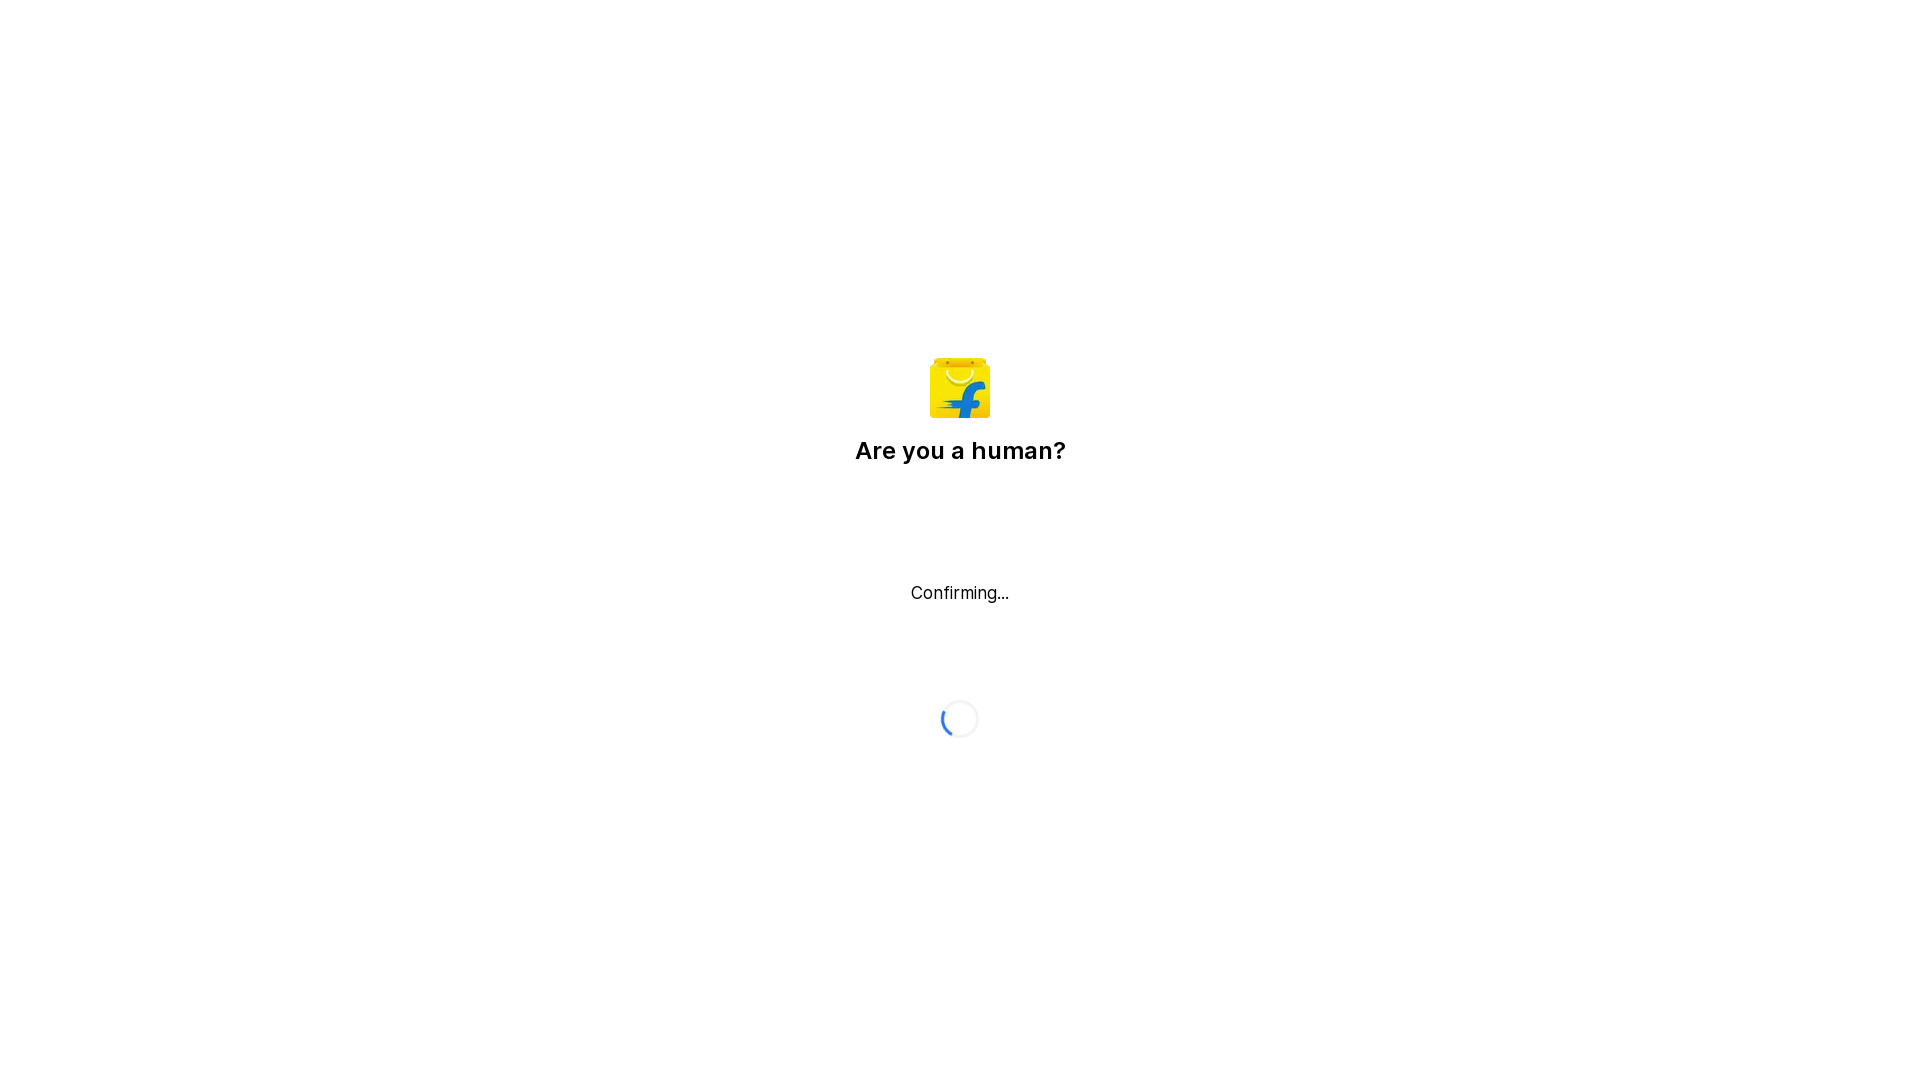

Waited for page DOM content to load
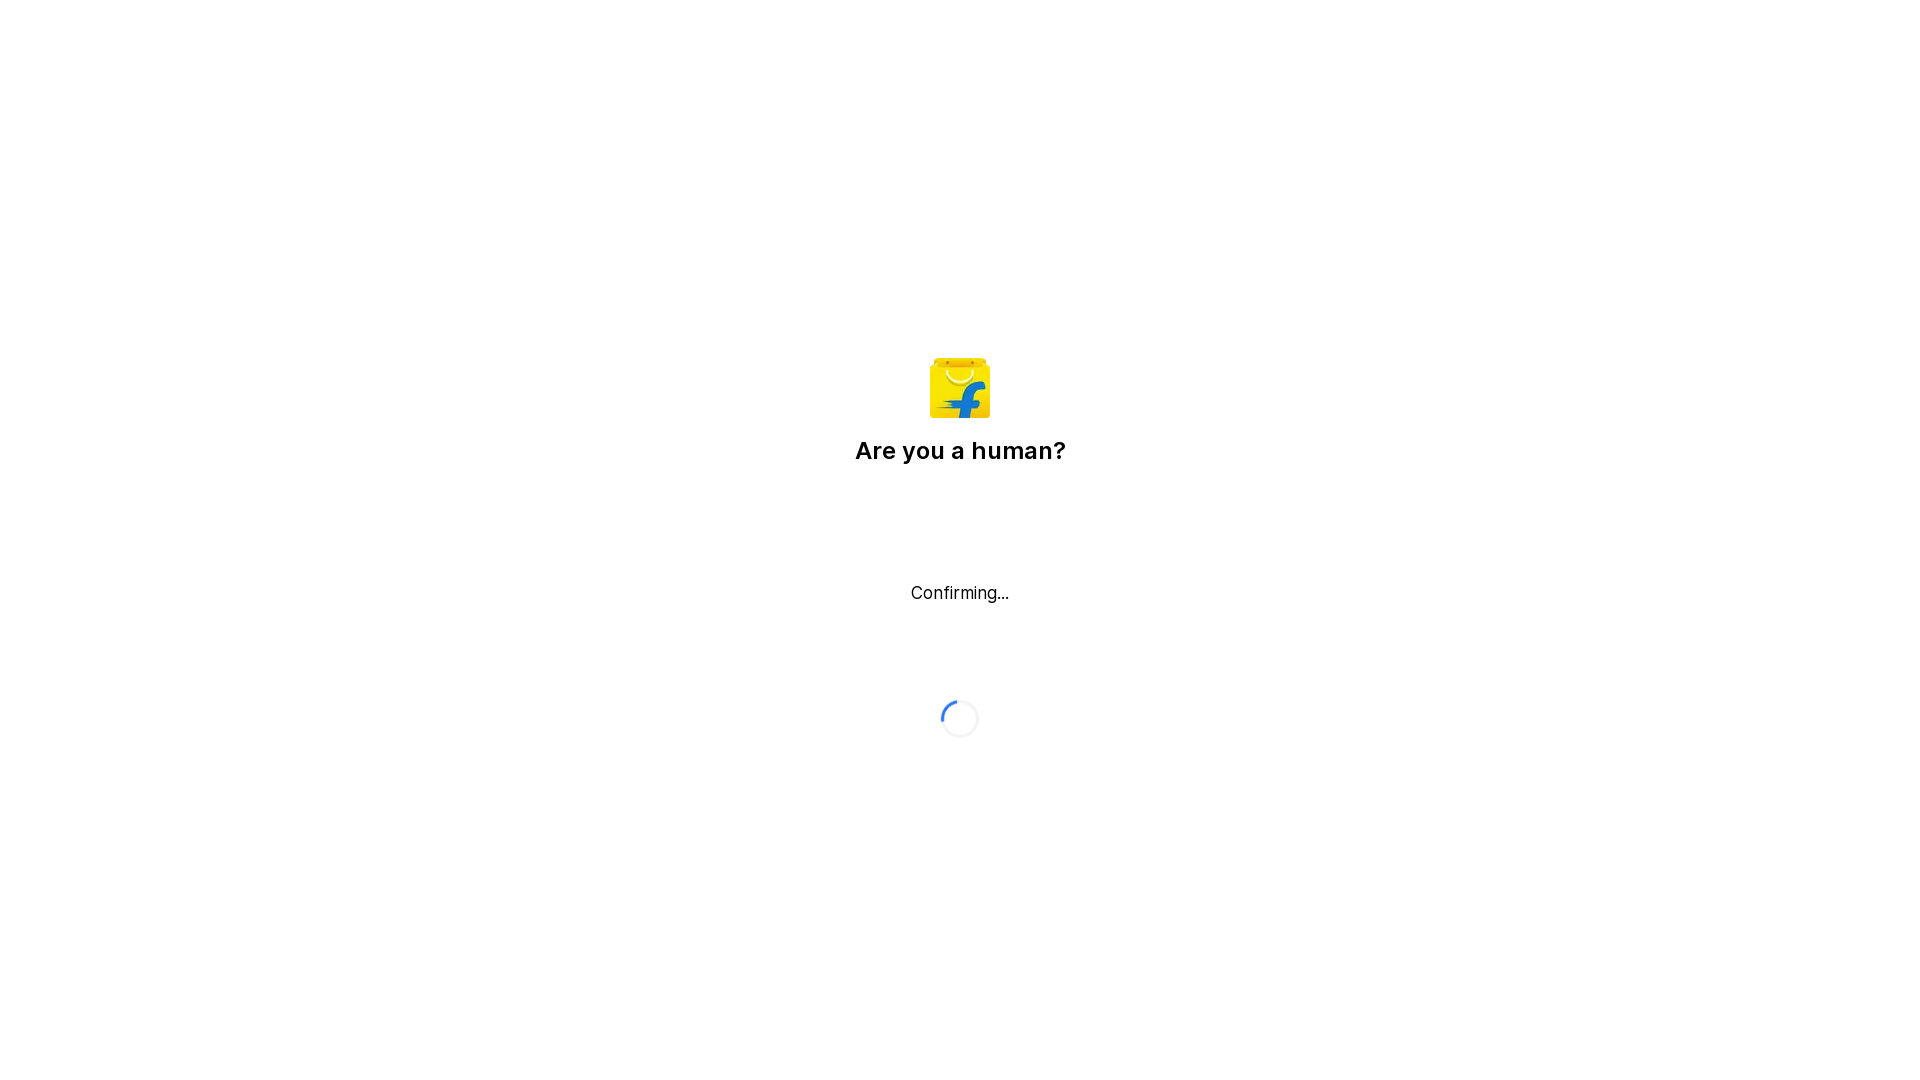

Verified Flipkart homepage loaded by confirming body element presence
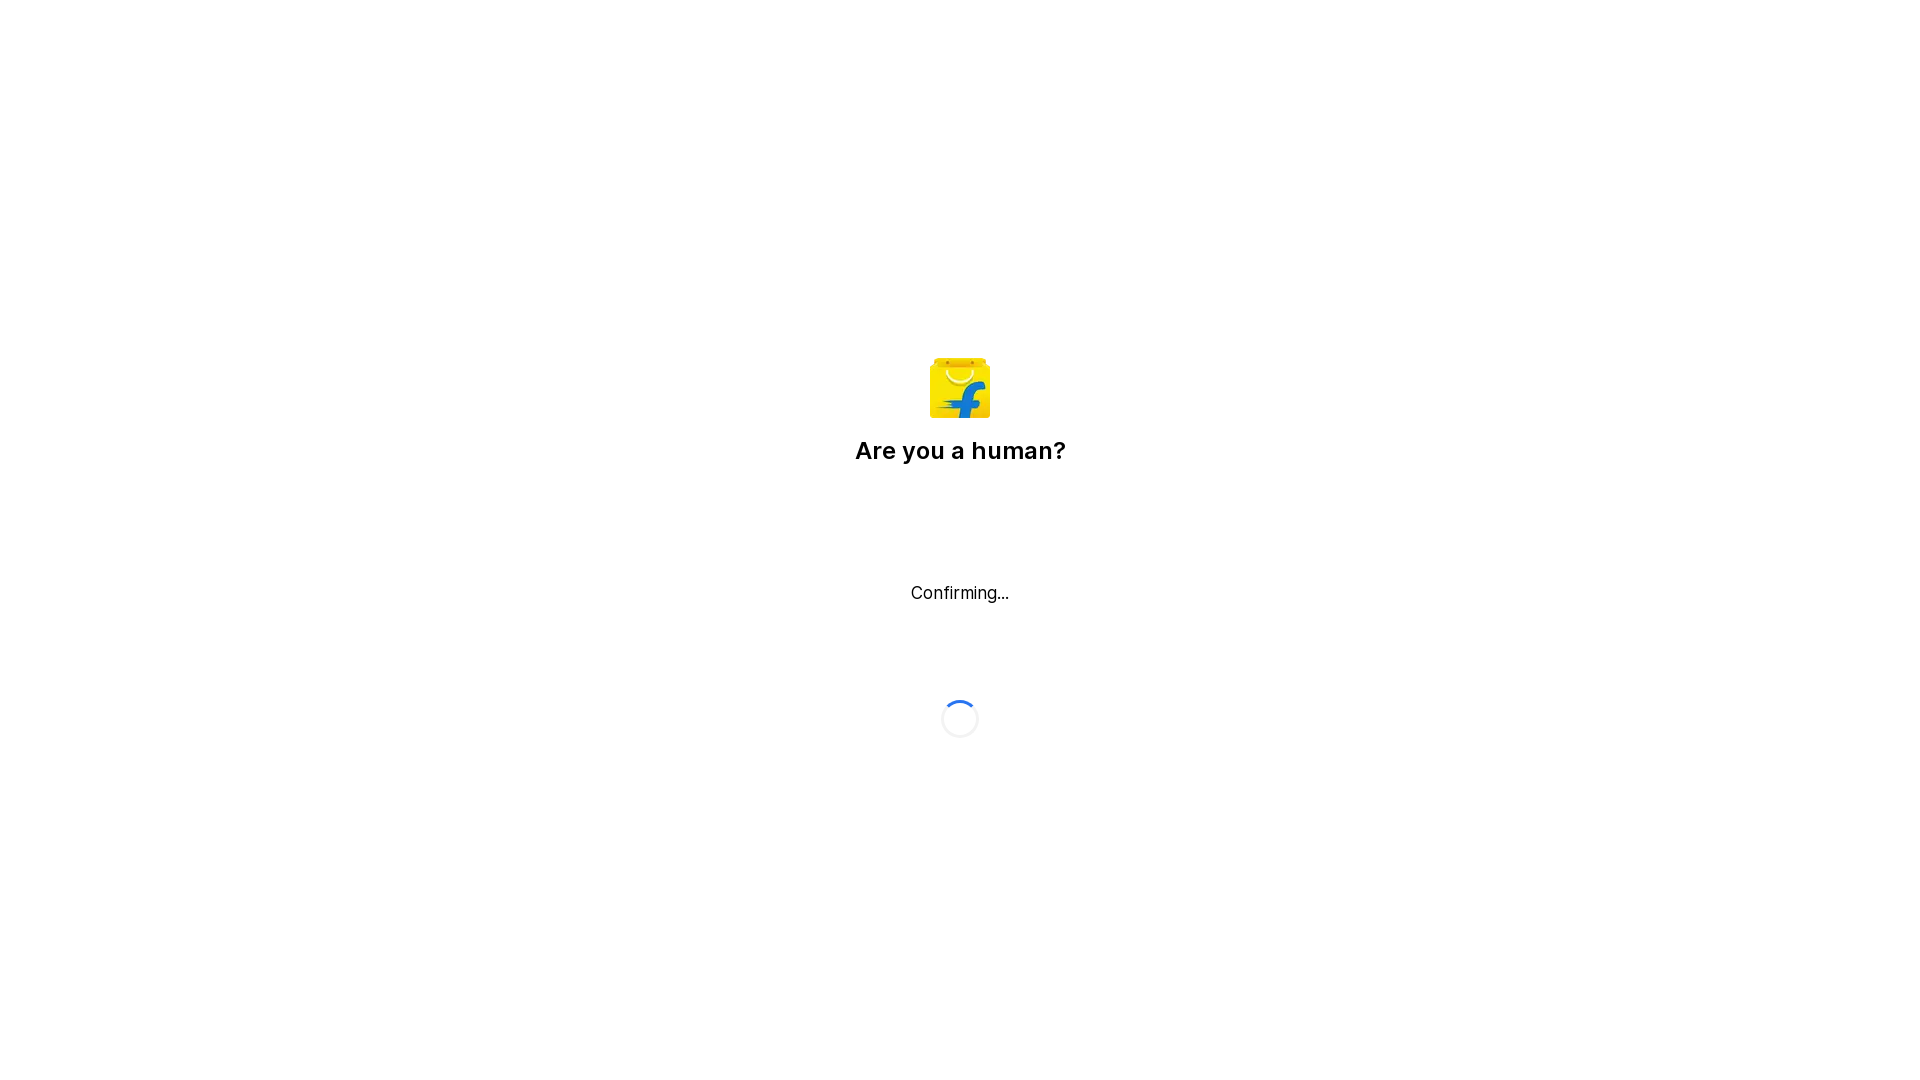

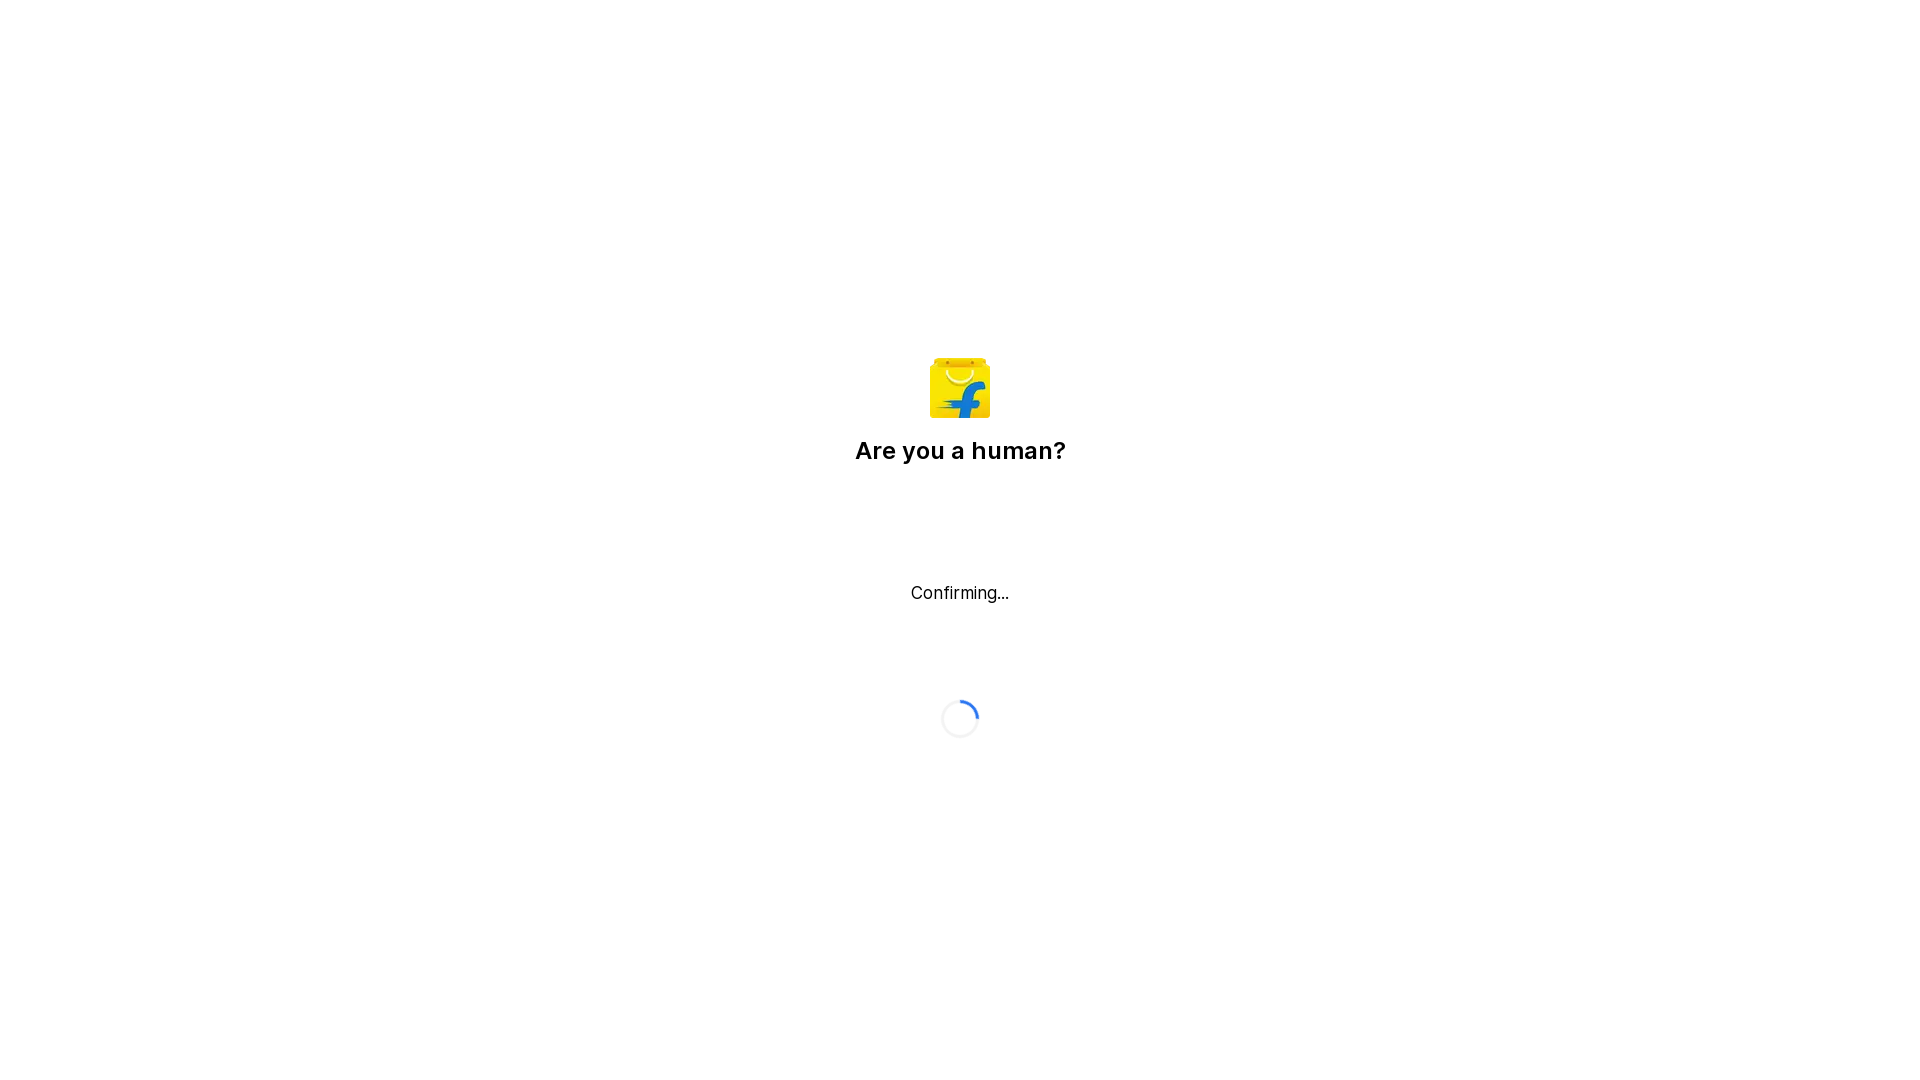